Tests handling of browser dialog/alert by clicking a confirm button and accepting the dialog that appears

Starting URL: https://rahulshettyacademy.com/AutomationPractice/

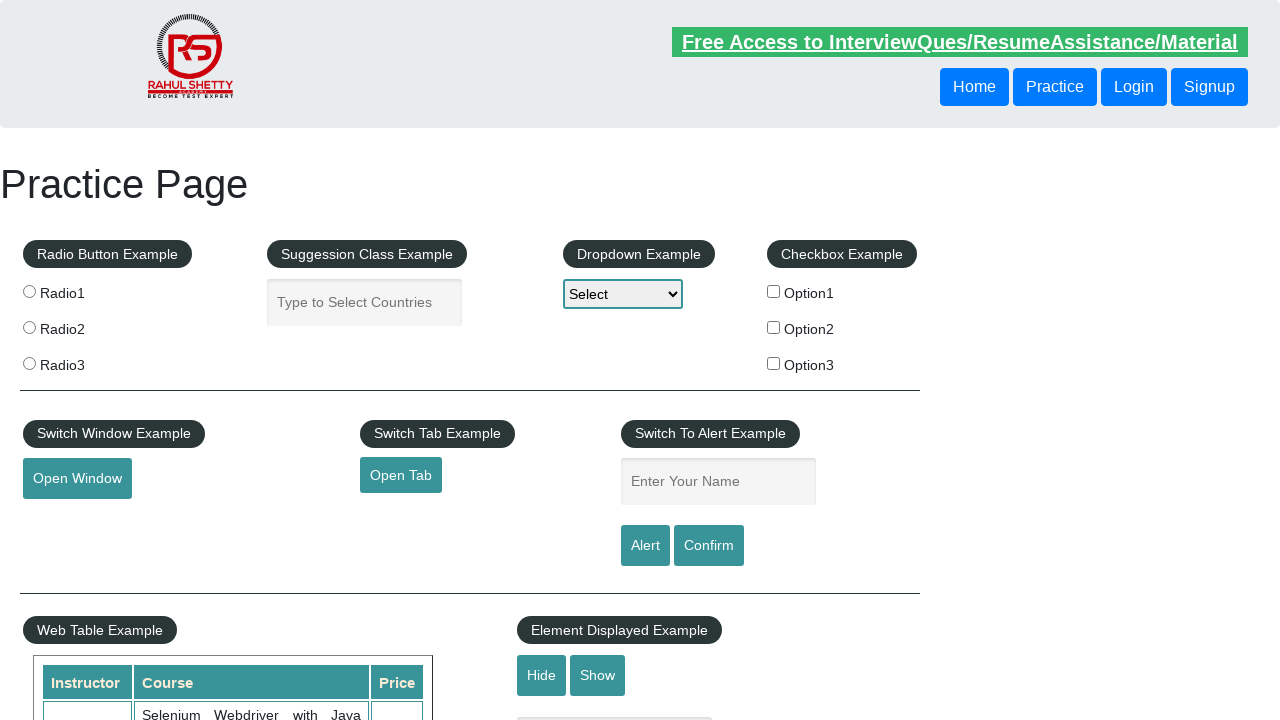

Set up dialog handler to automatically accept dialogs
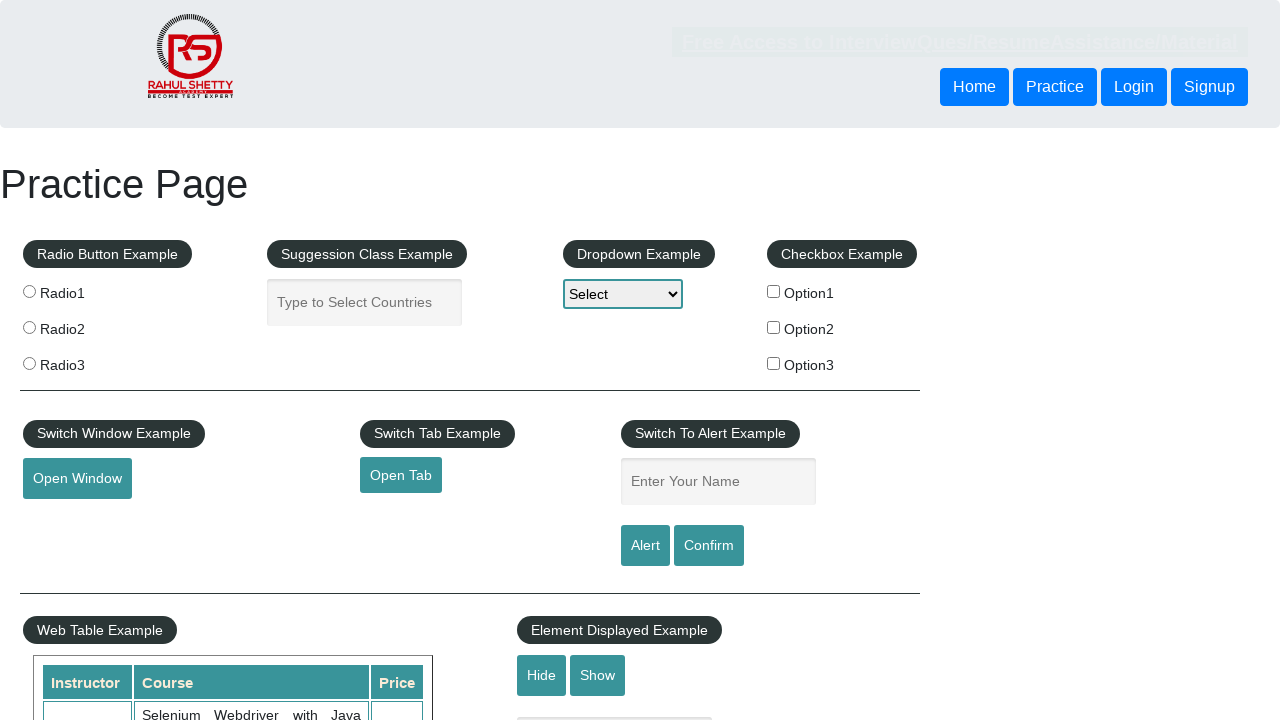

Clicked the confirm button to trigger the alert dialog at (709, 546) on #confirmbtn
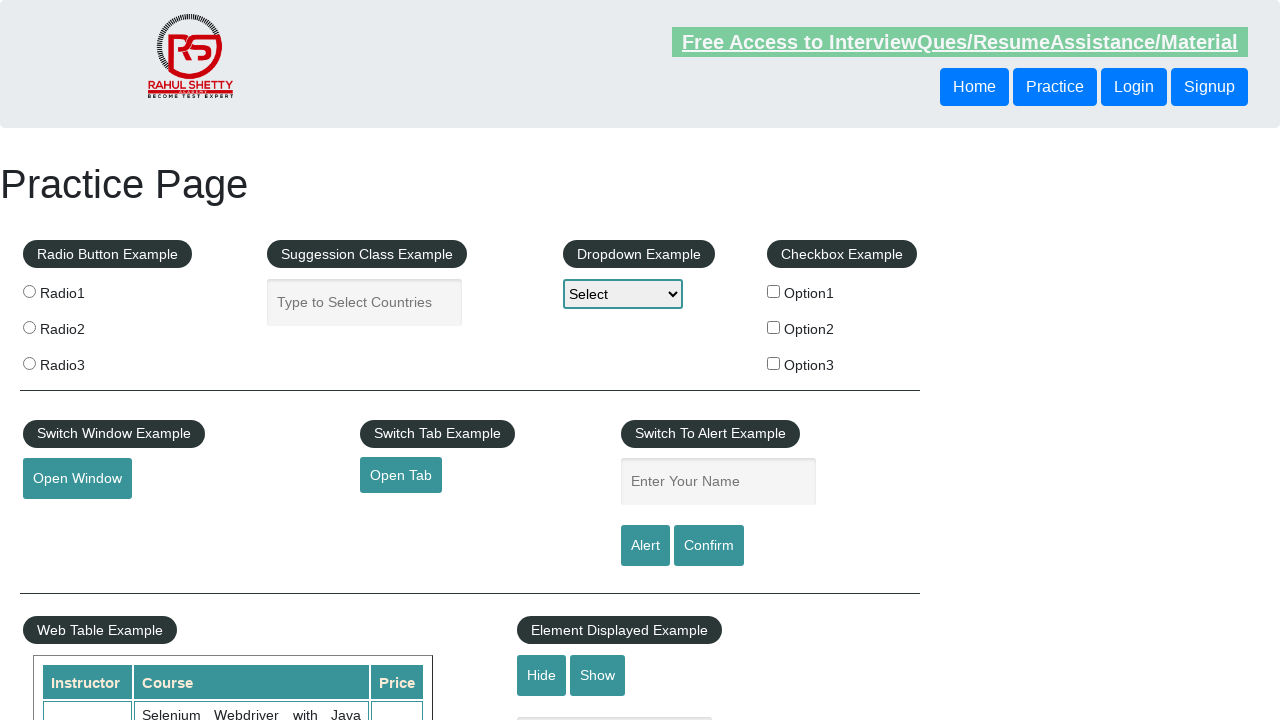

Waited 2 seconds for dialog handling to complete
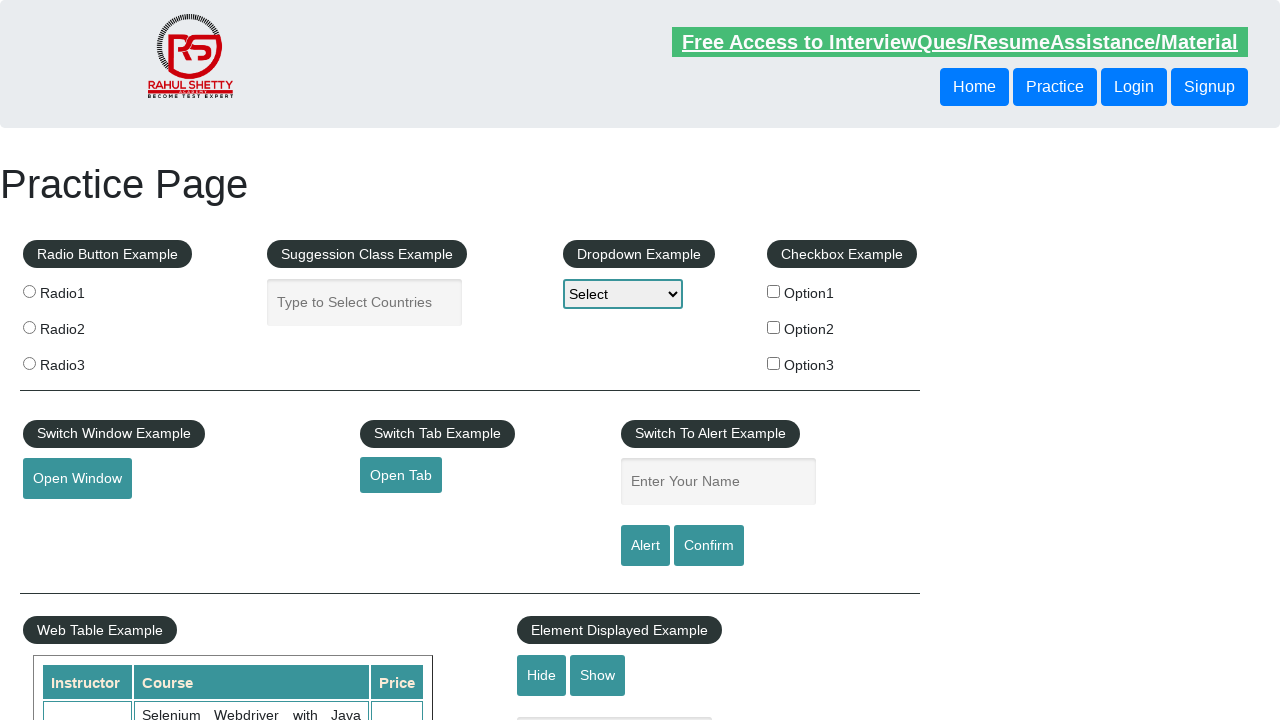

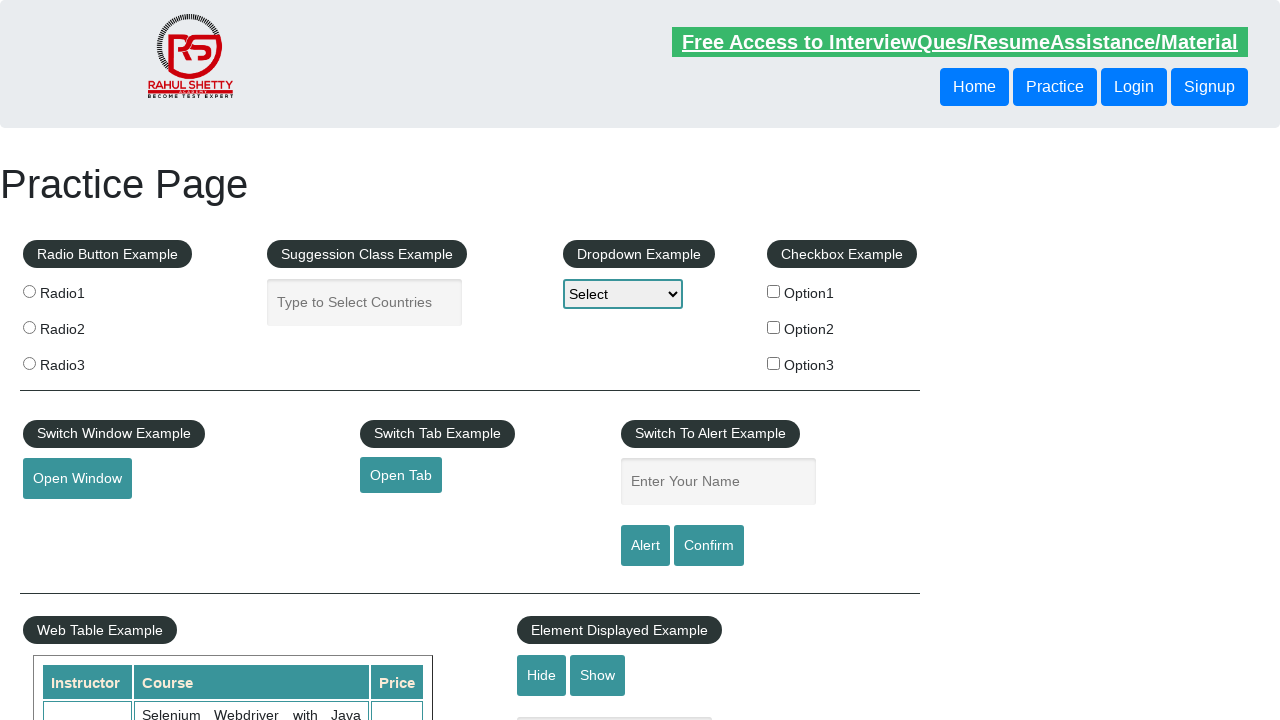